Tests alert handling by clicking the alert button and accepting the basic alert dialog

Starting URL: https://demoqa.com/alerts

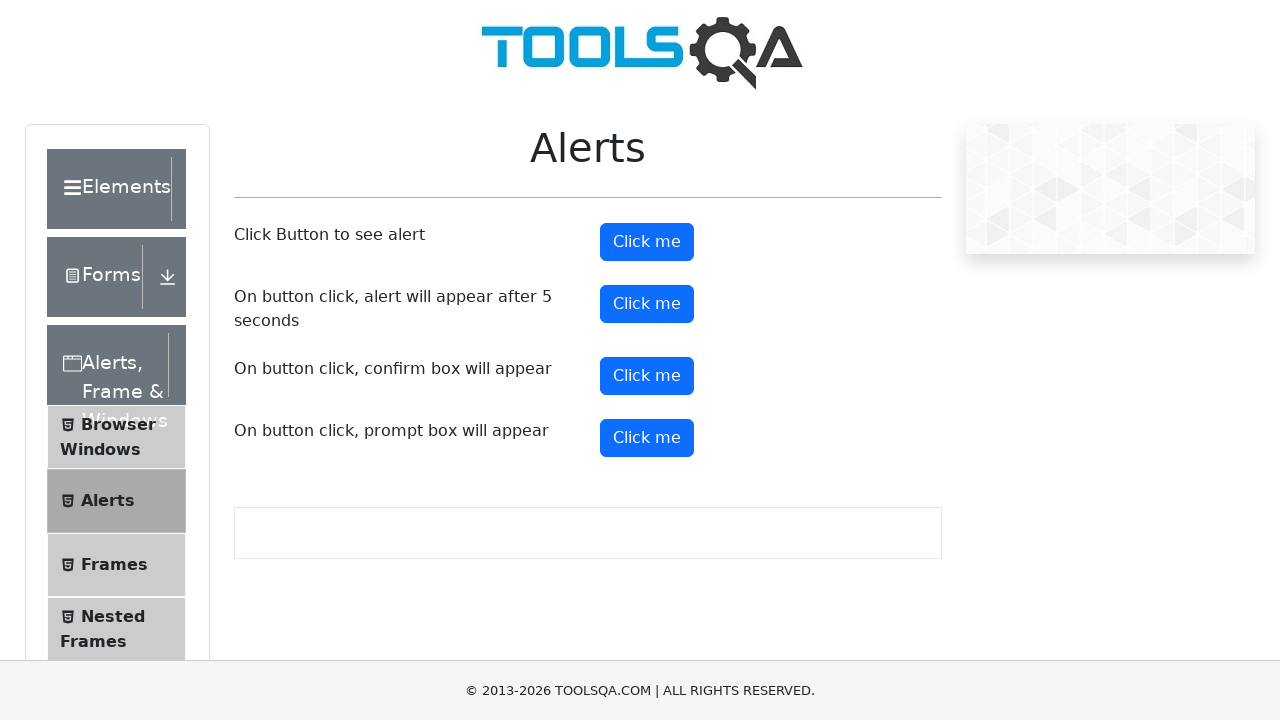

Clicked alert button to trigger basic alert dialog at (647, 242) on #alertButton
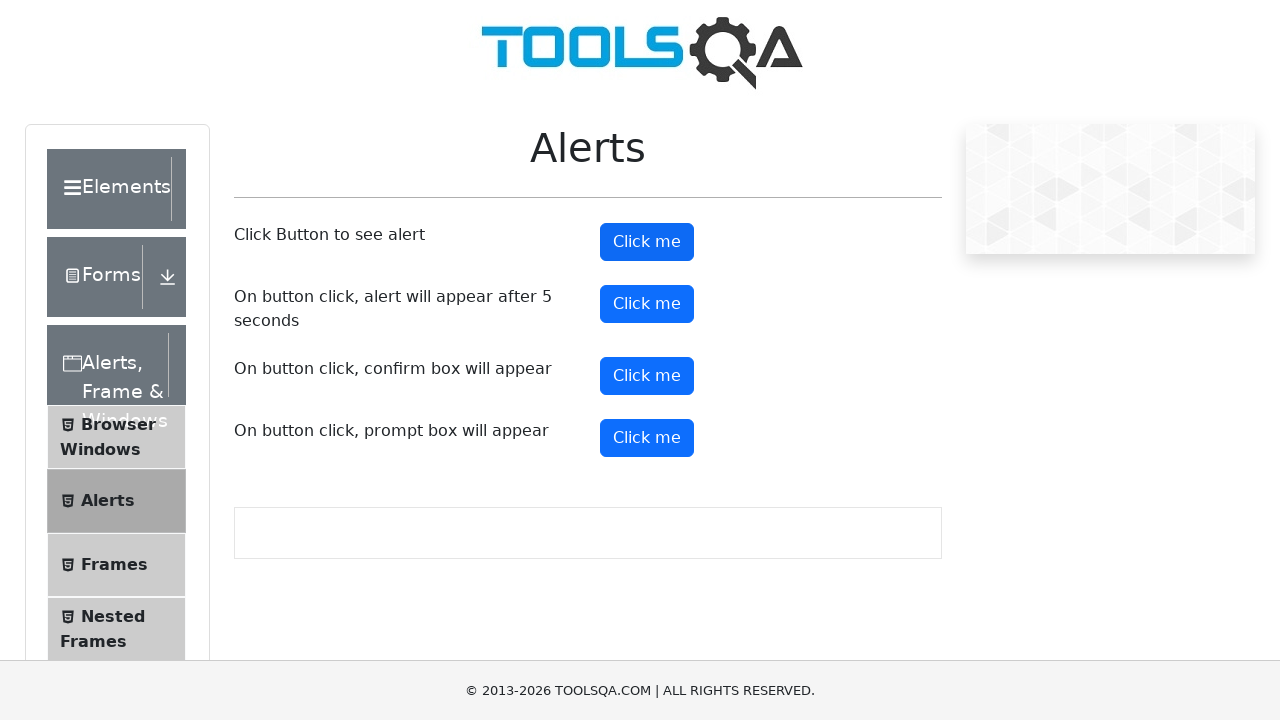

Set up event listener to accept alert dialog
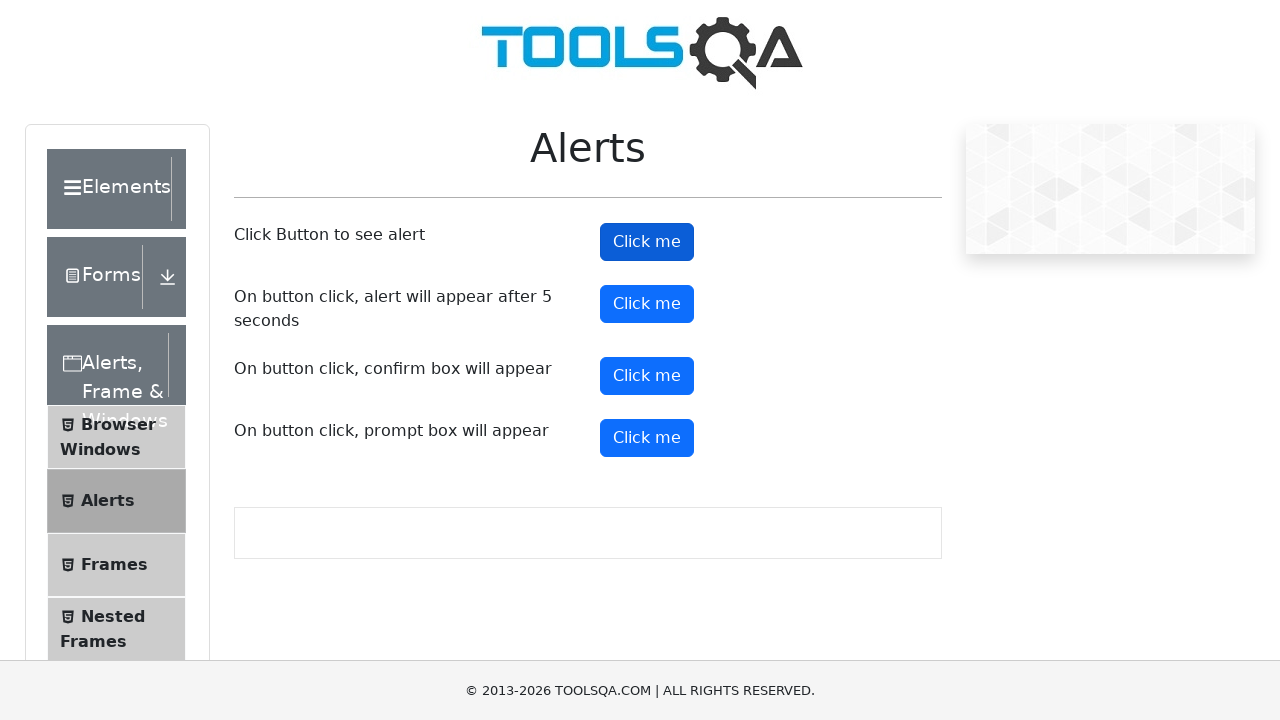

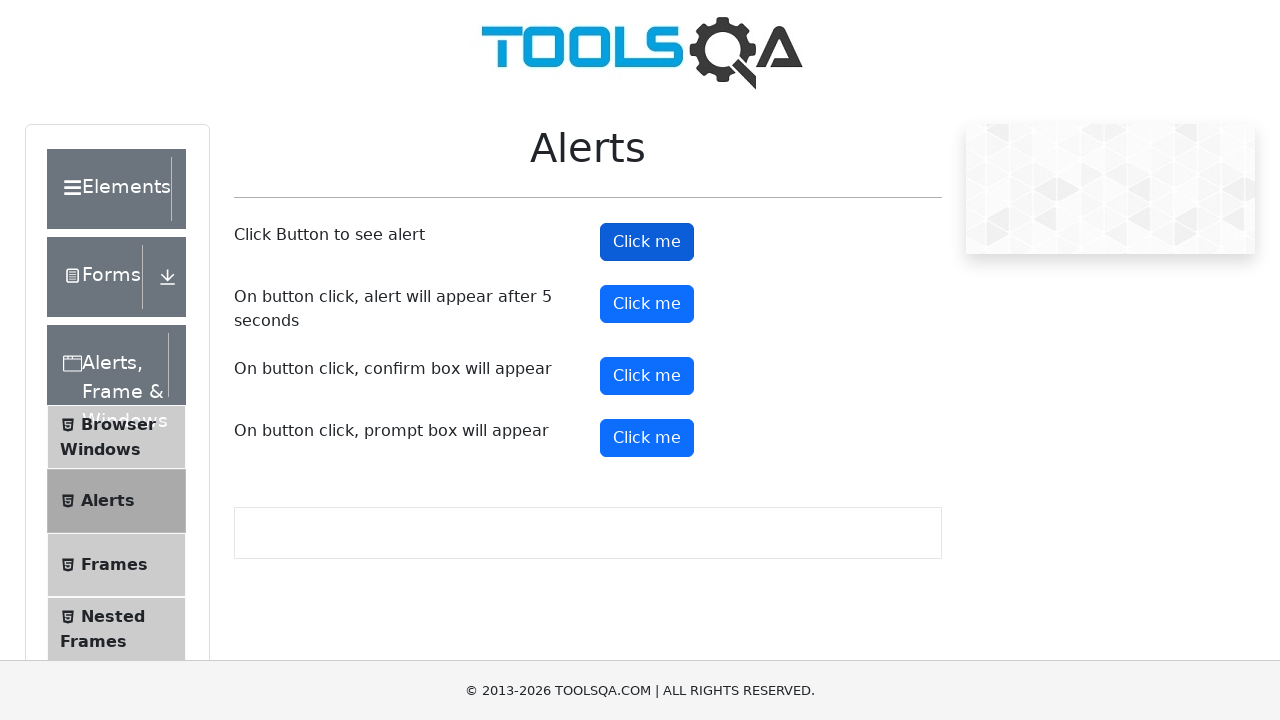